Tests editing a todo item by double-clicking on it and modifying the text

Starting URL: https://todolist.james.am/#/

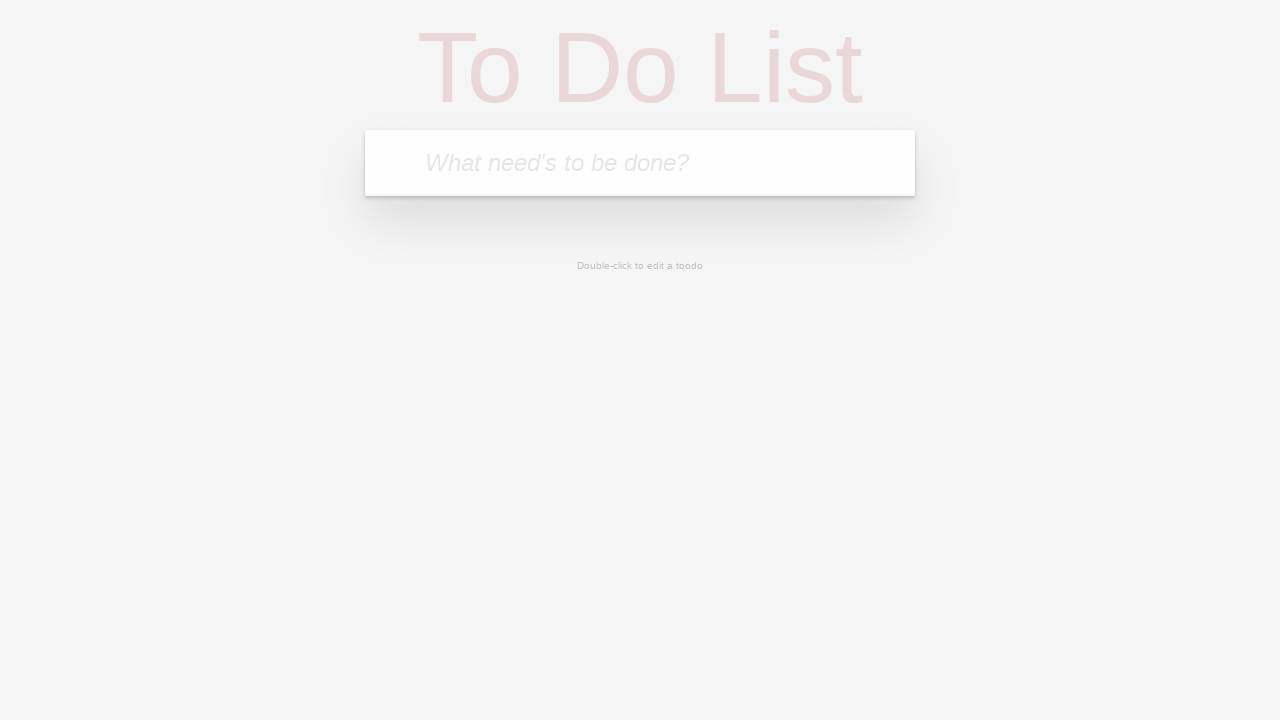

Input bar loaded on todo list page
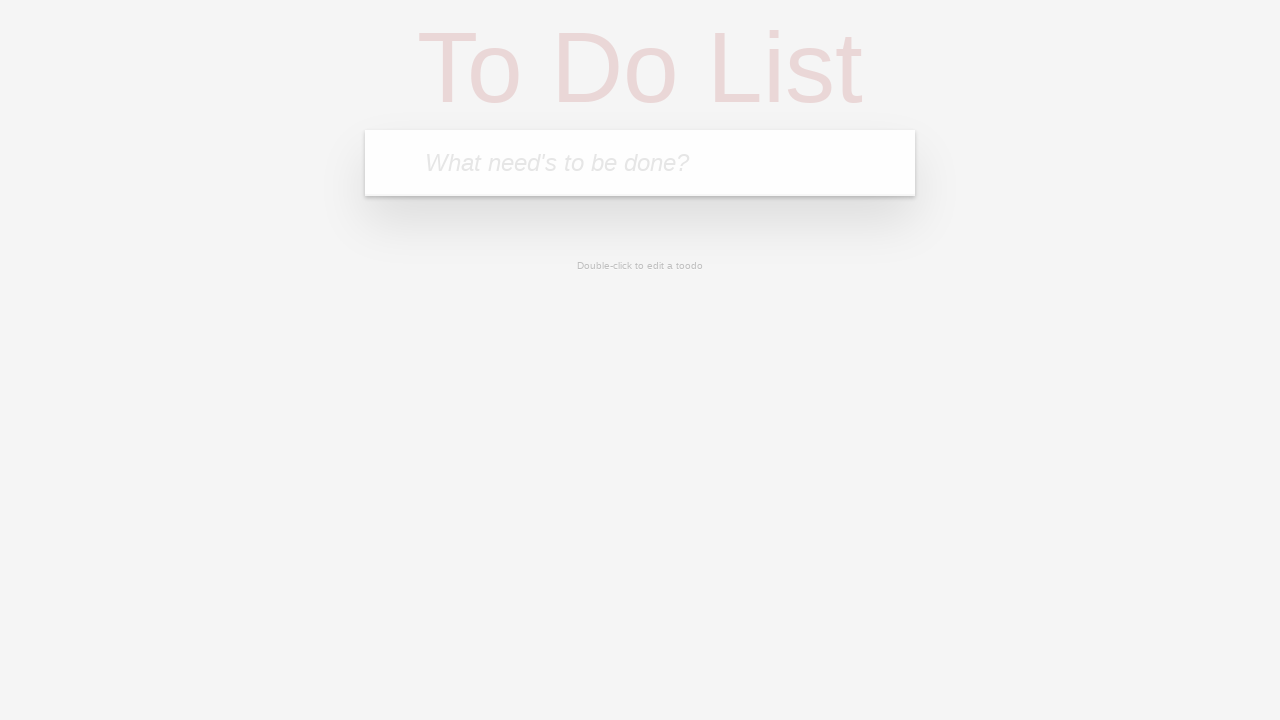

Filled input bar with 'EditableTask456' on xpath=/html/body/ng-view/section/header/form/input
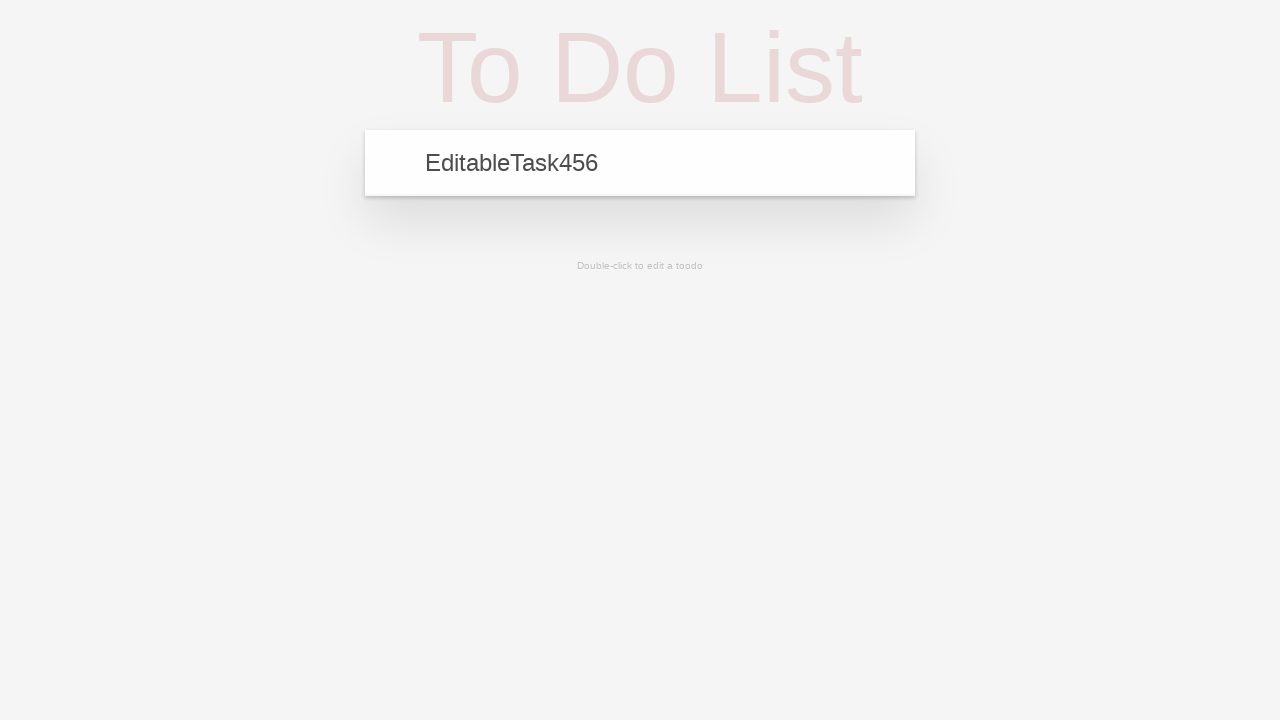

Pressed Enter to add todo item on xpath=/html/body/ng-view/section/header/form/input
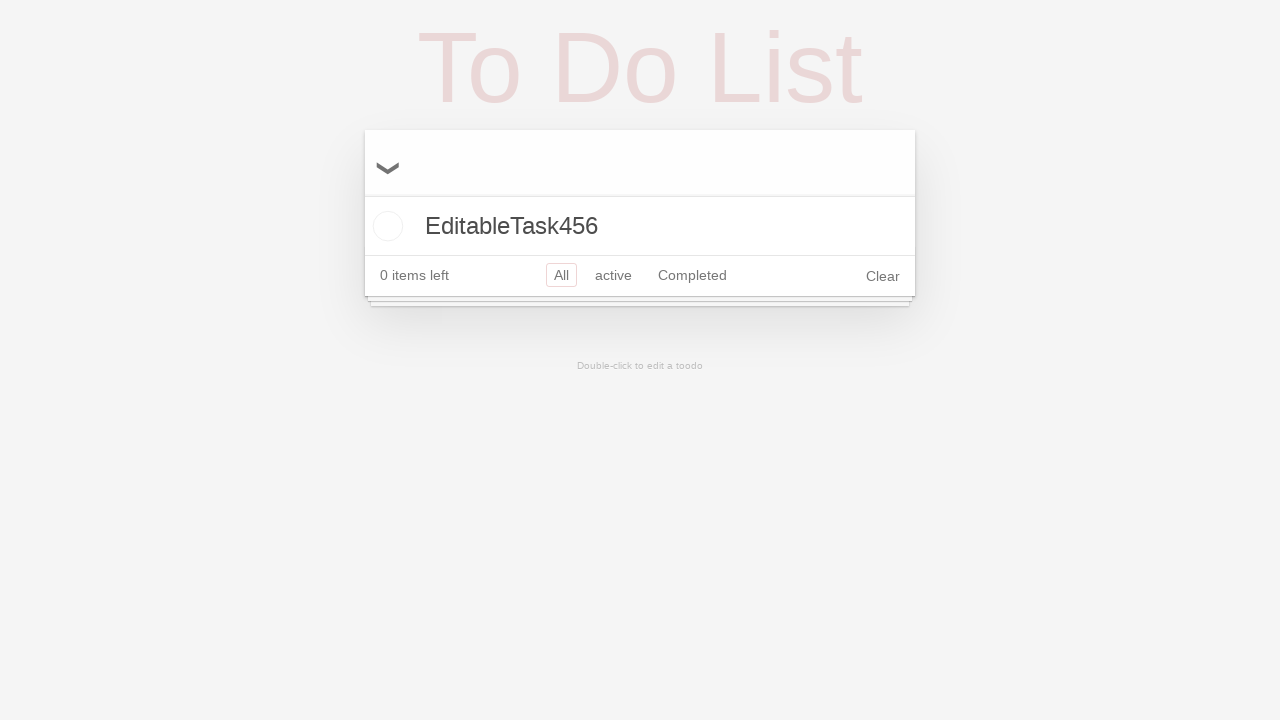

Todo item appeared in the list
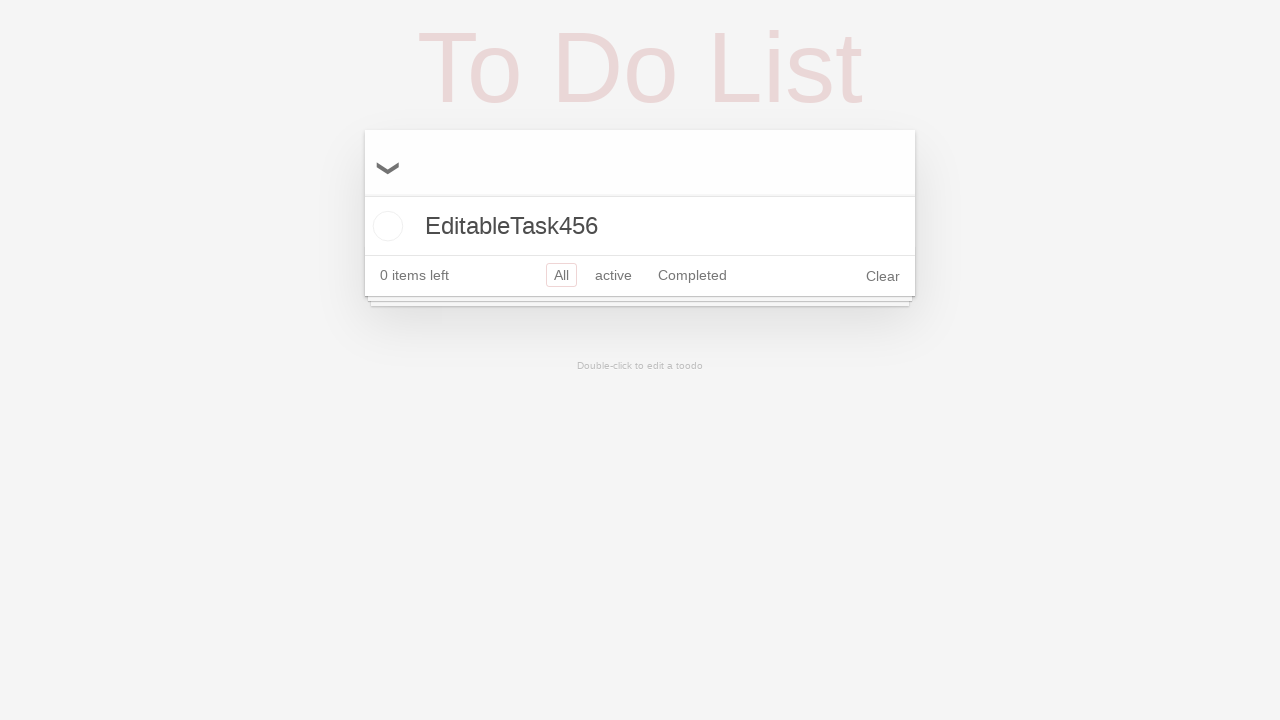

Double-clicked on todo item to enter edit mode at (640, 226) on xpath=/html/body/ng-view/section/section/ul/li[1]/div/label
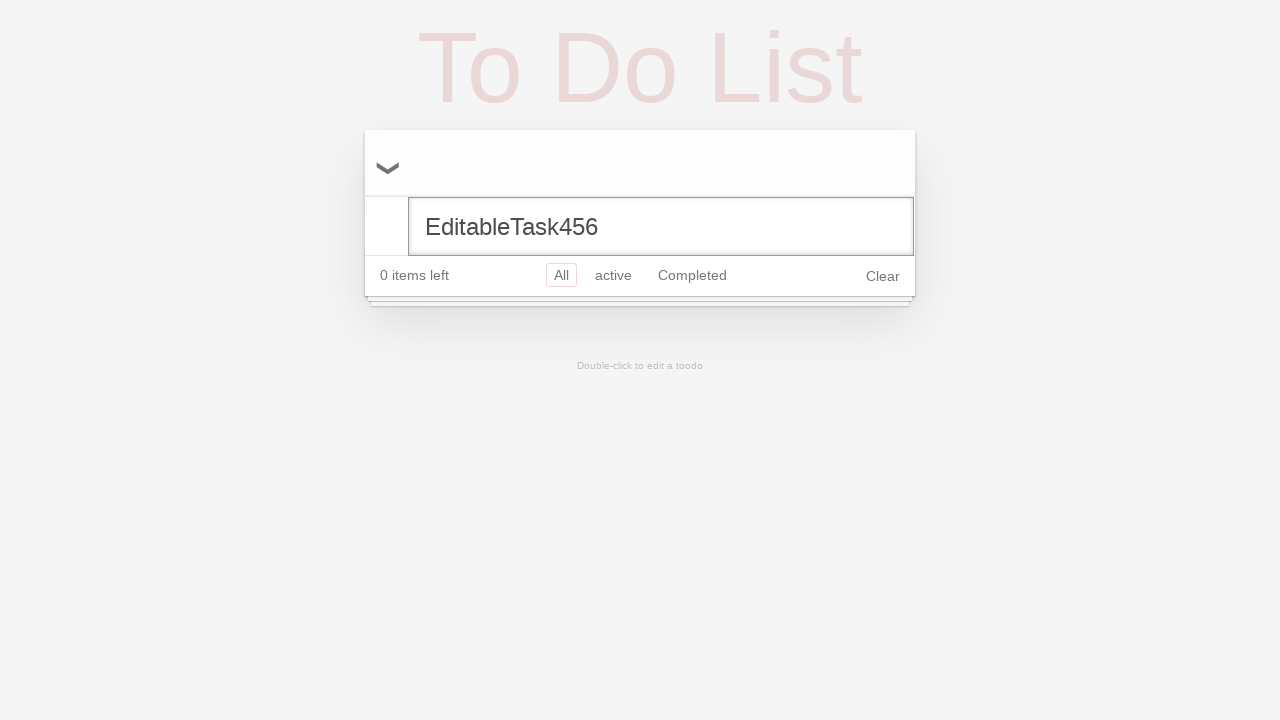

Modified todo text to 'EditableTask456 NEW!' on xpath=/html/body/ng-view/section/section/ul/li/form/input
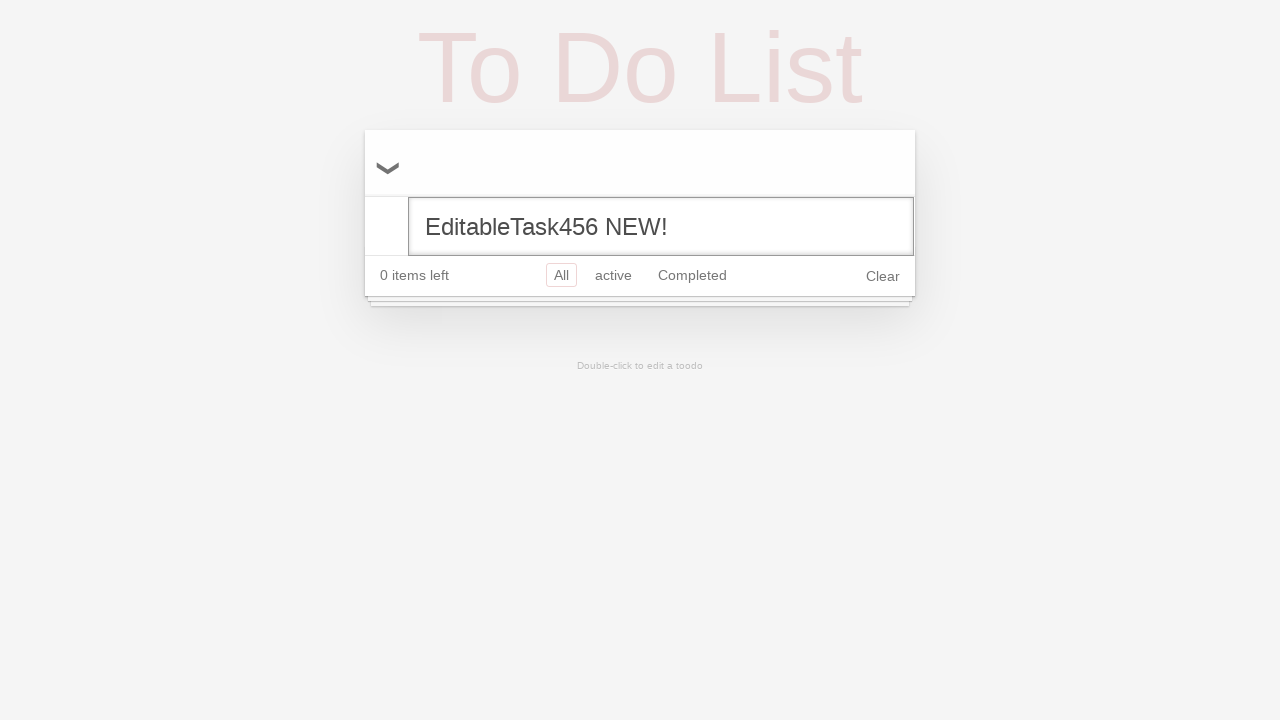

Pressed Enter to confirm todo edit on xpath=/html/body/ng-view/section/section/ul/li/form/input
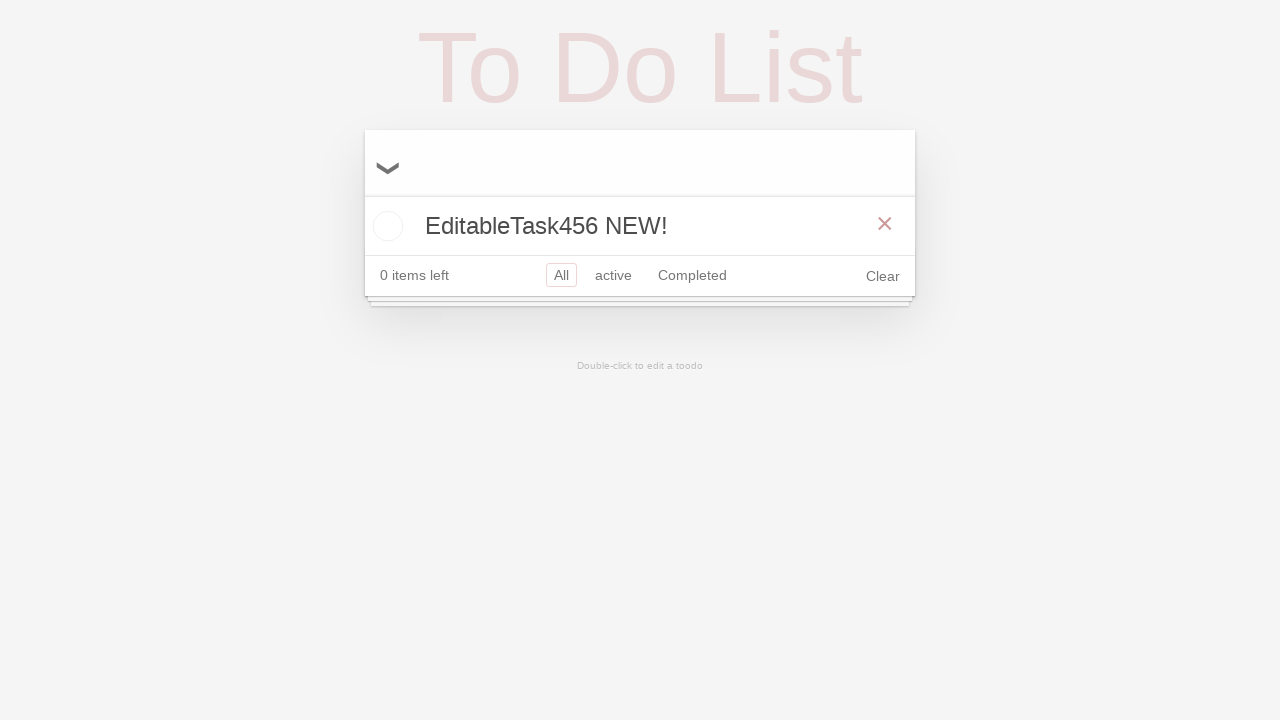

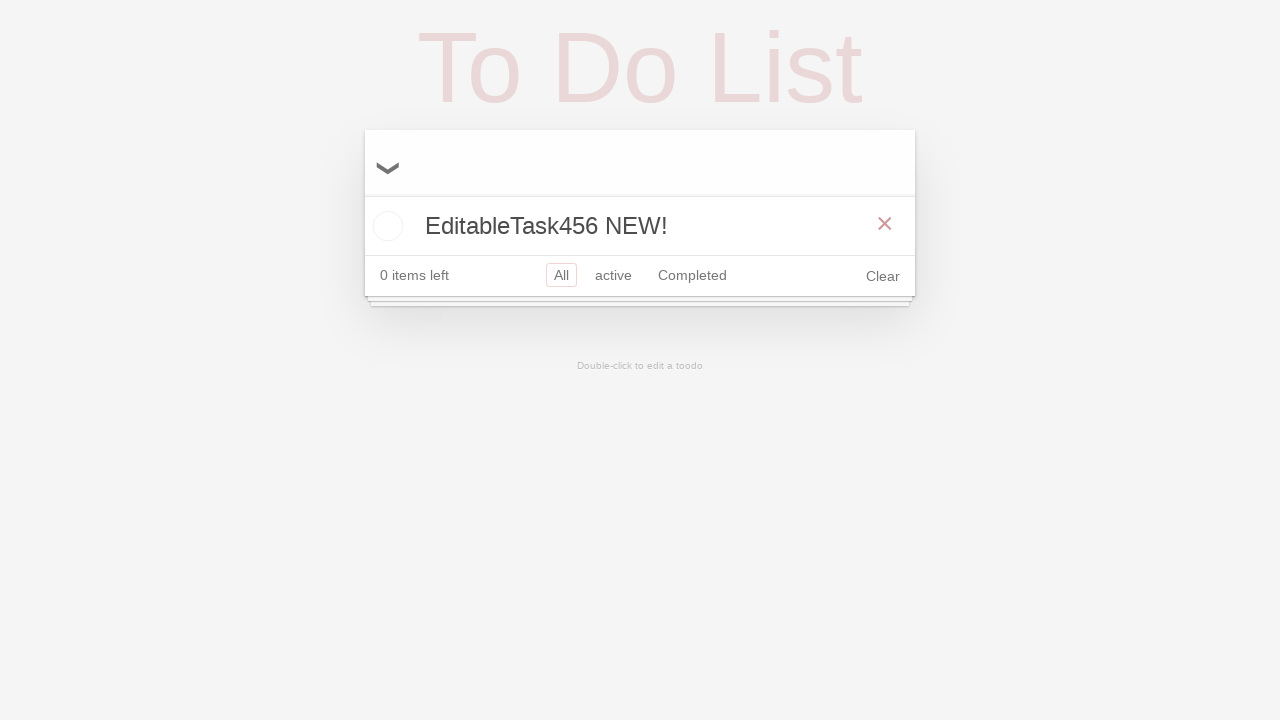